Tests table sorting functionality by clicking on the vegetable column header, verifying the items are sorted, and searching for a specific item (Rice) across multiple pages to get its price

Starting URL: https://rahulshettyacademy.com/seleniumPractise/#/offers

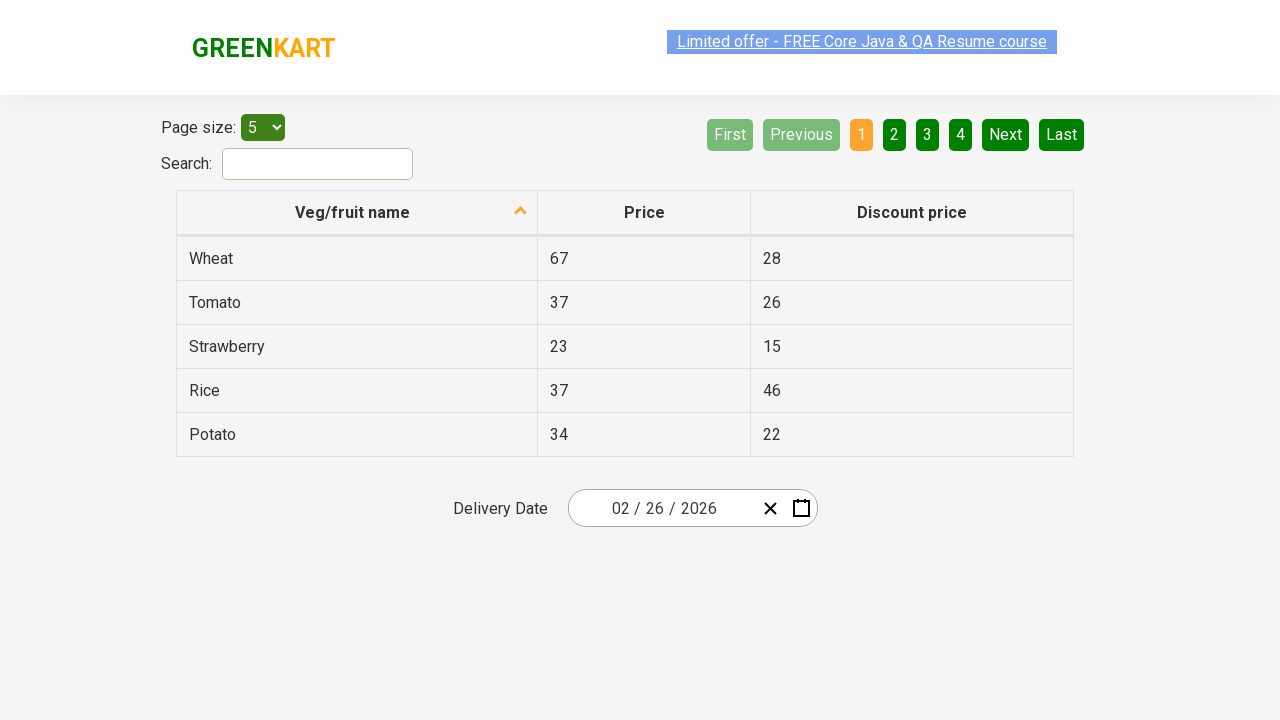

Clicked vegetable column header to sort at (357, 213) on xpath=//tr/th[1]
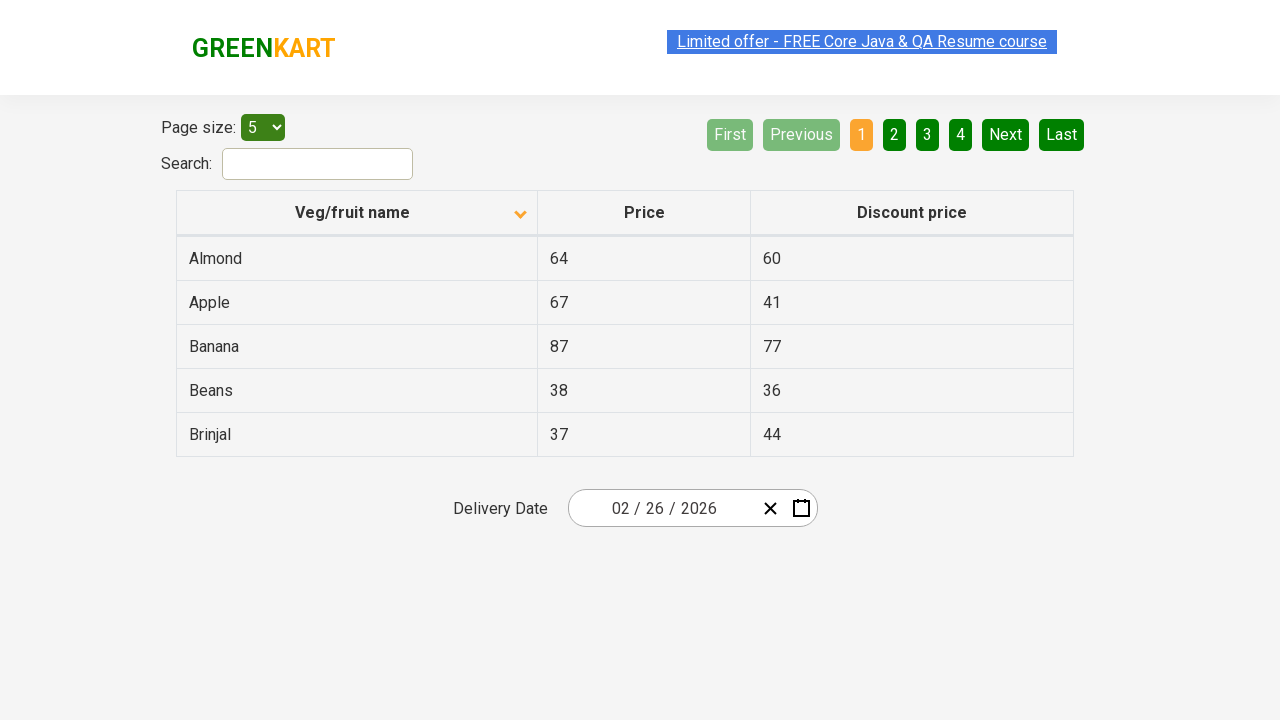

Table loaded with vegetable data
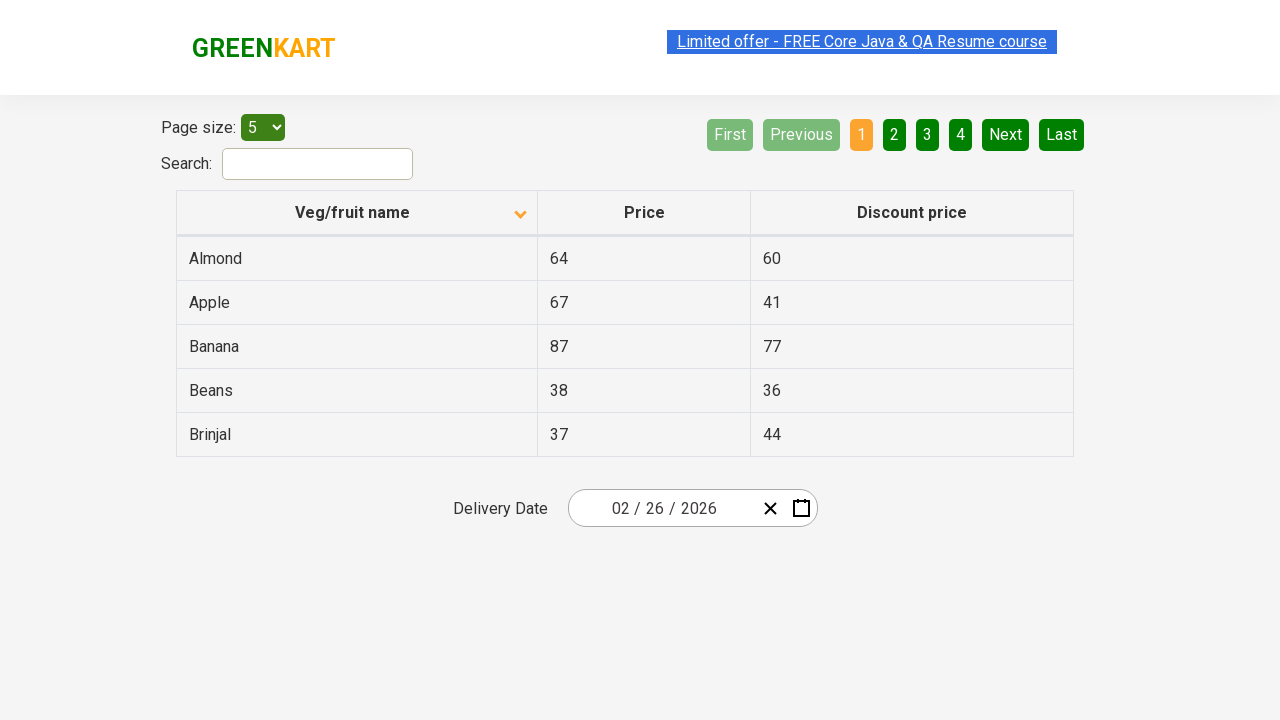

Retrieved all vegetable elements from table
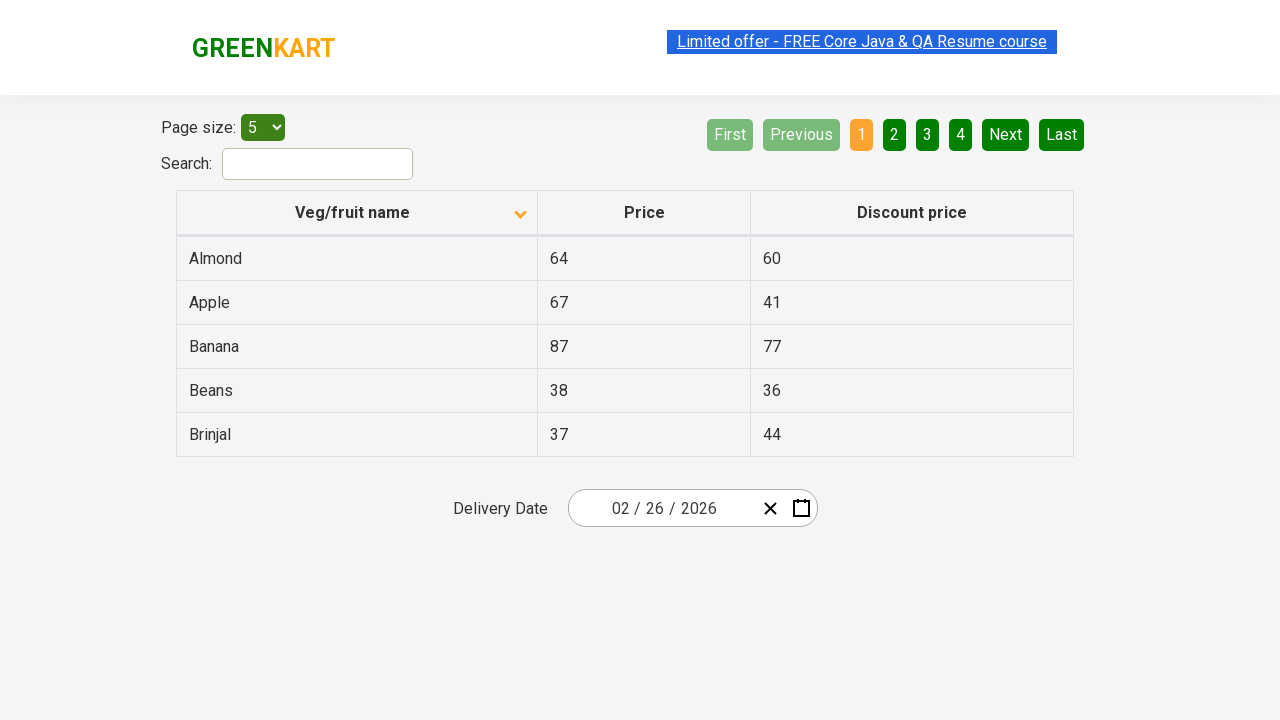

Extracted vegetable names: ['Almond', 'Apple', 'Banana', 'Beans', 'Brinjal']
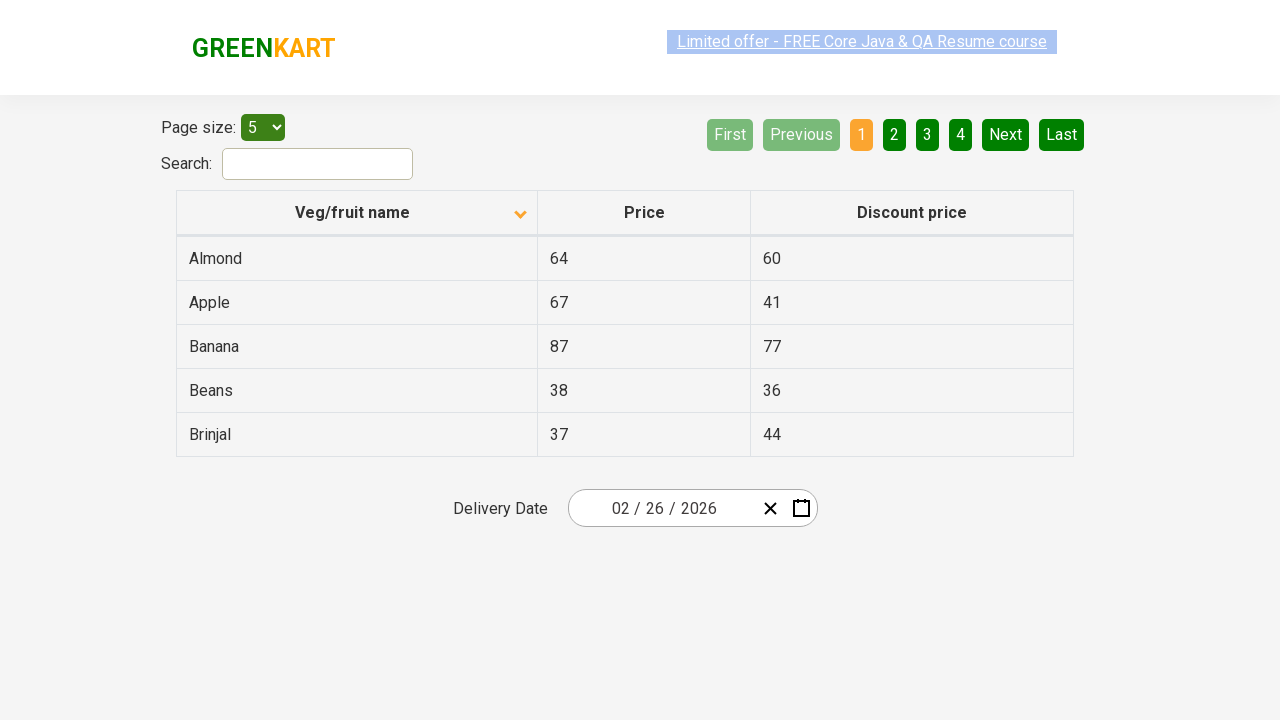

Created sorted reference list: ['Almond', 'Apple', 'Banana', 'Beans', 'Brinjal']
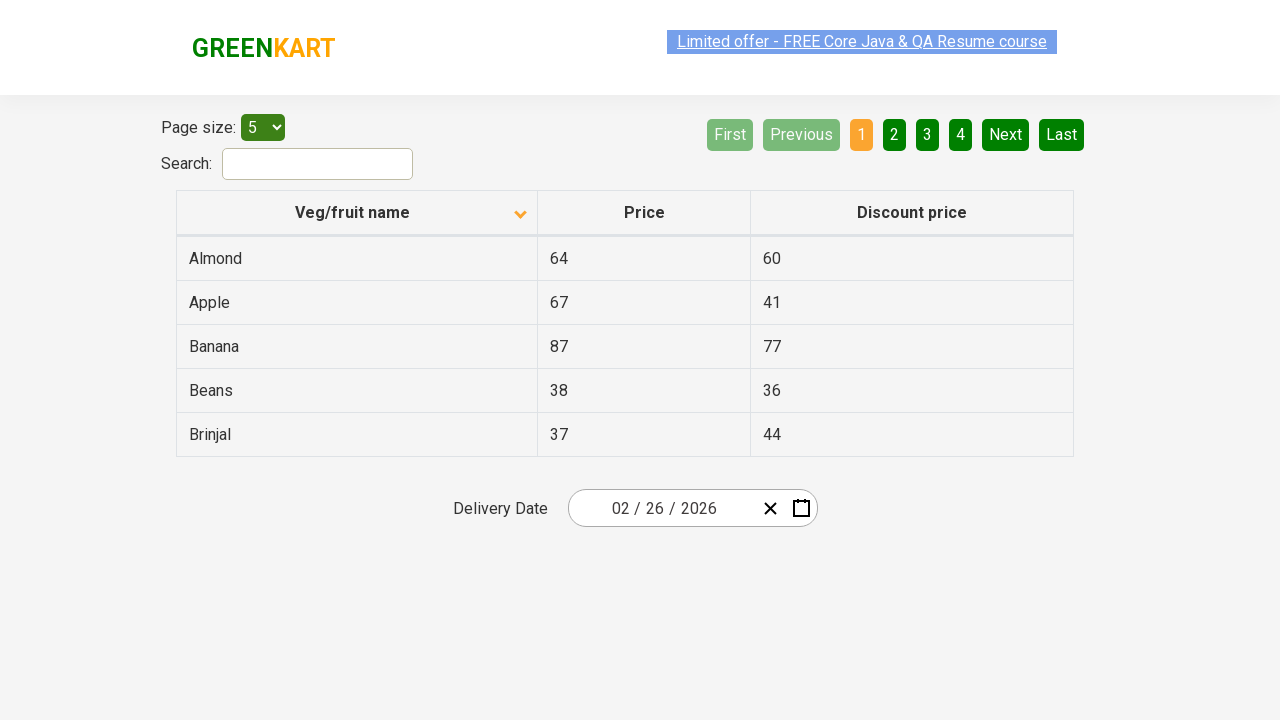

Verified table is sorted correctly
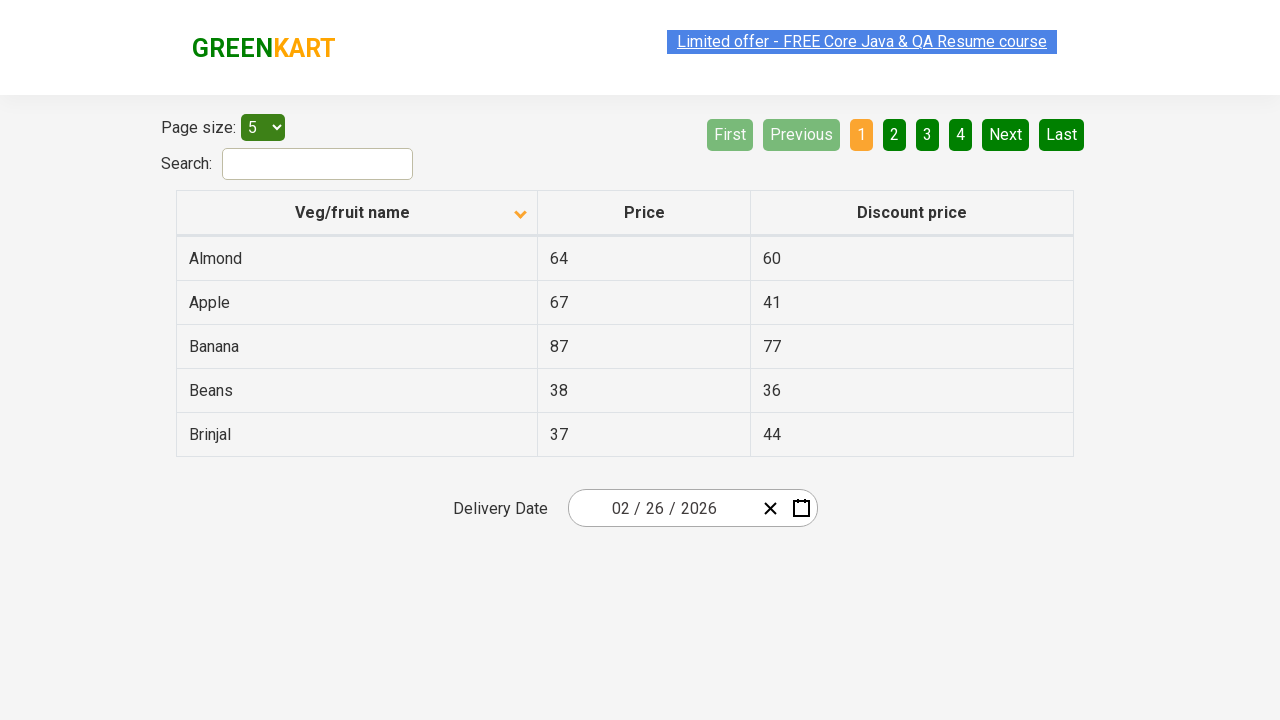

Retrieved all table rows on current page
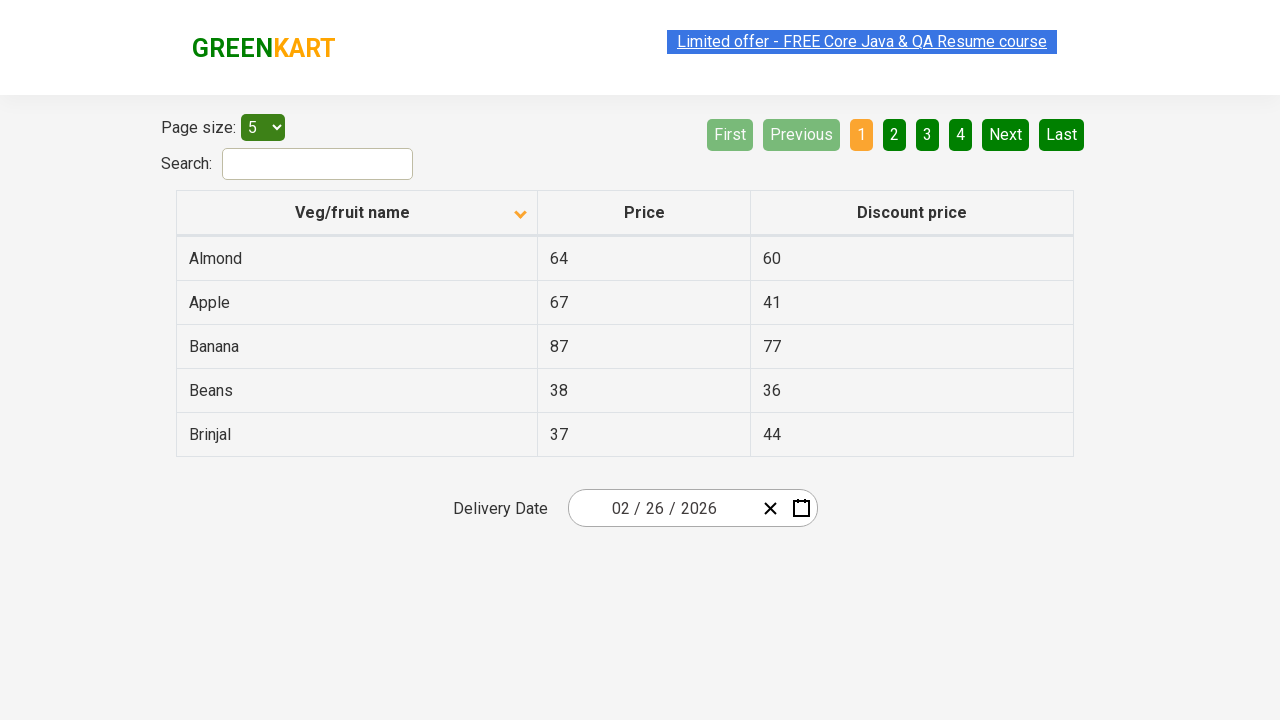

Clicked Next button to navigate to next page at (1006, 134) on a[aria-label='Next']
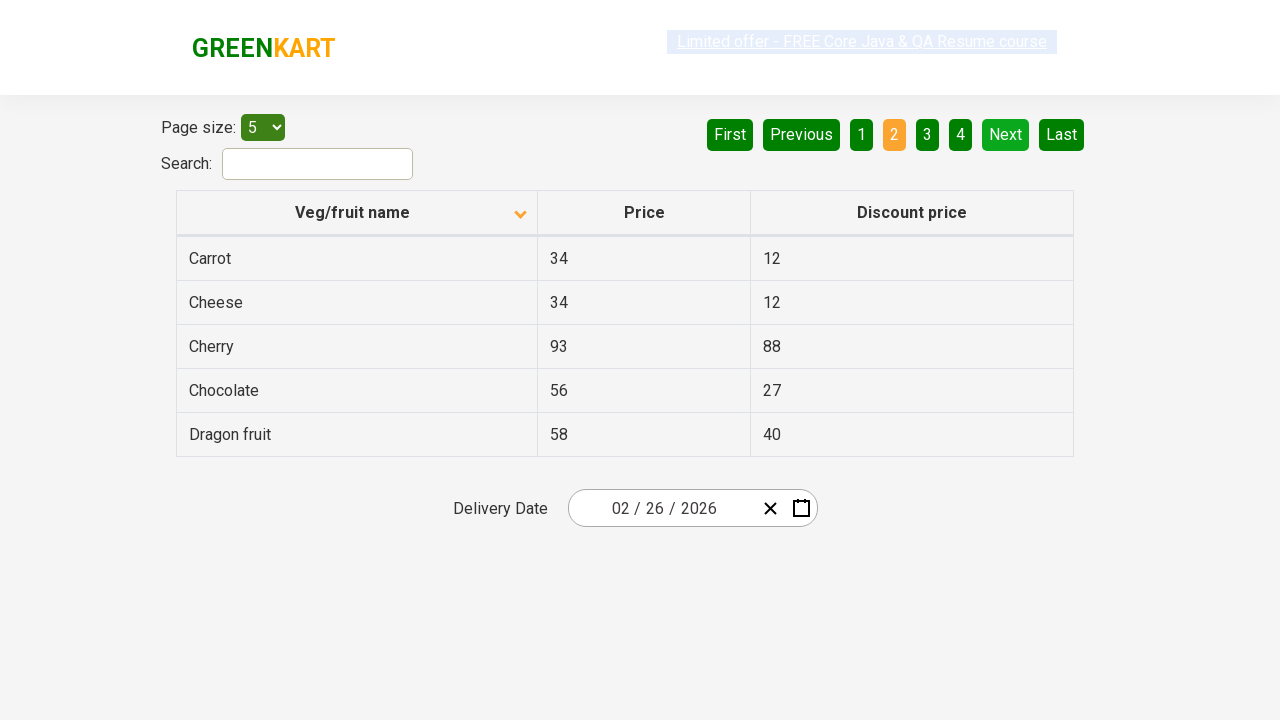

Waited for next page to load
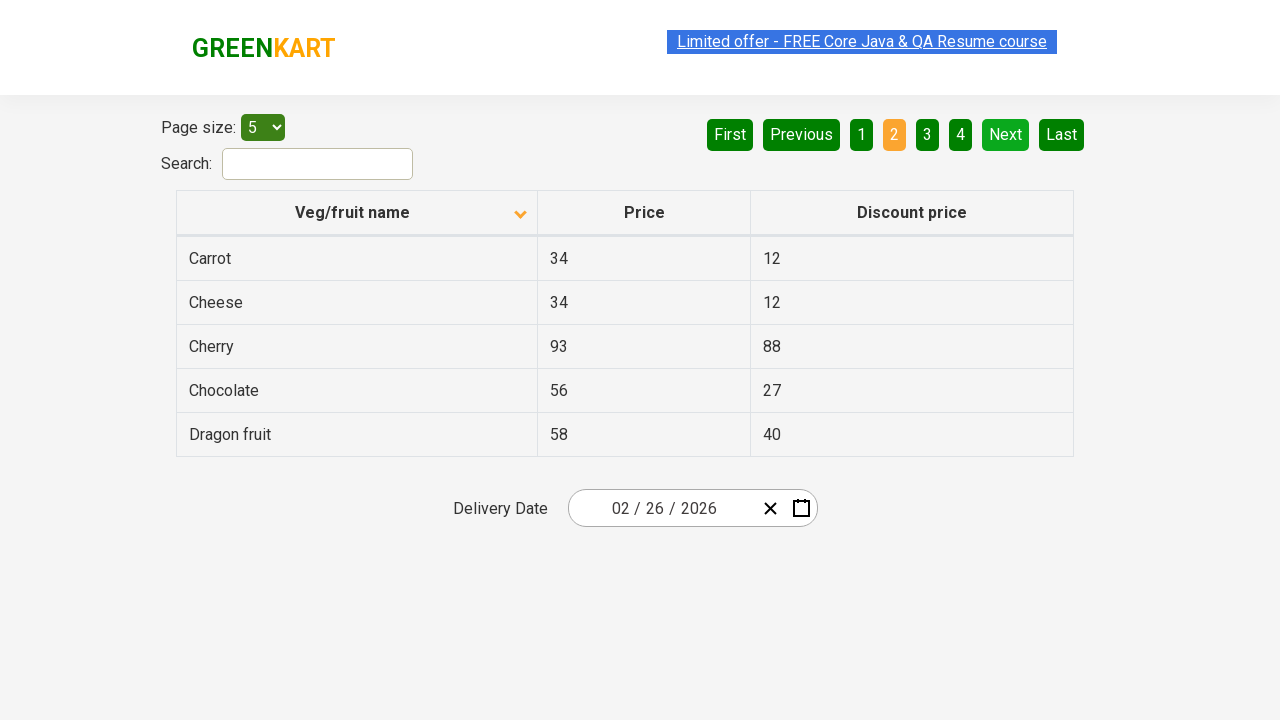

Retrieved all table rows on current page
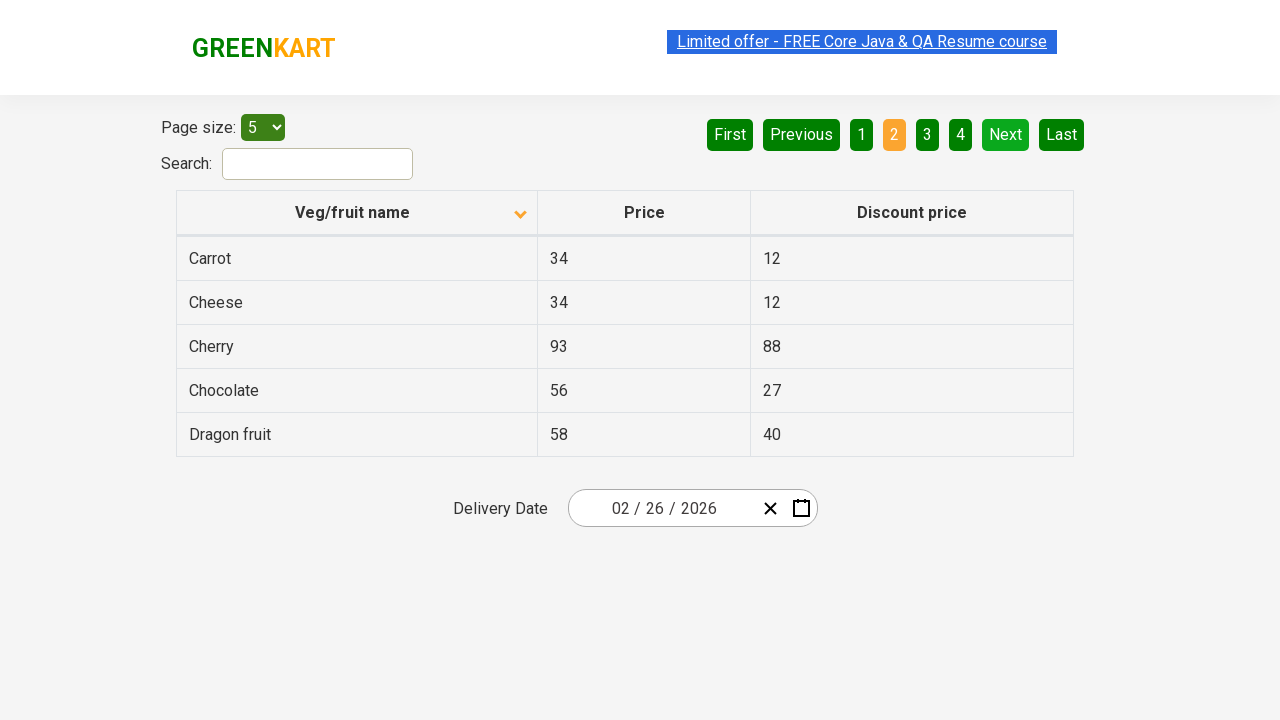

Clicked Next button to navigate to next page at (1006, 134) on a[aria-label='Next']
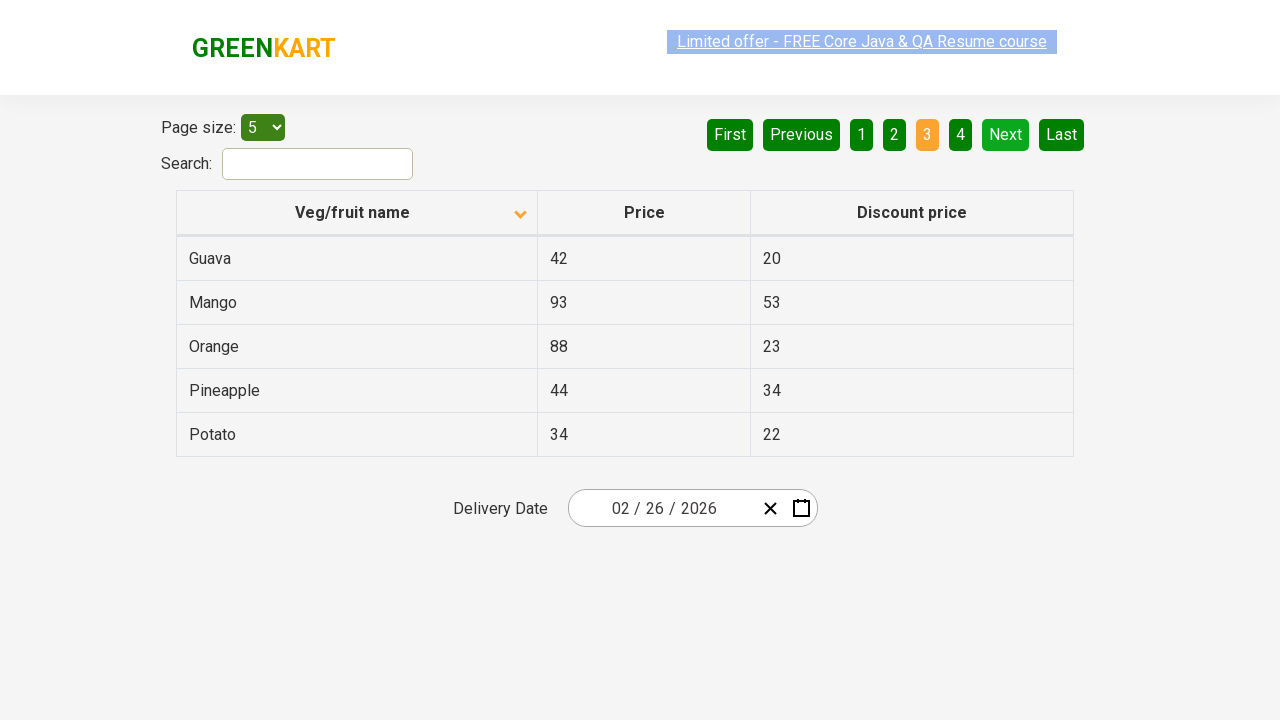

Waited for next page to load
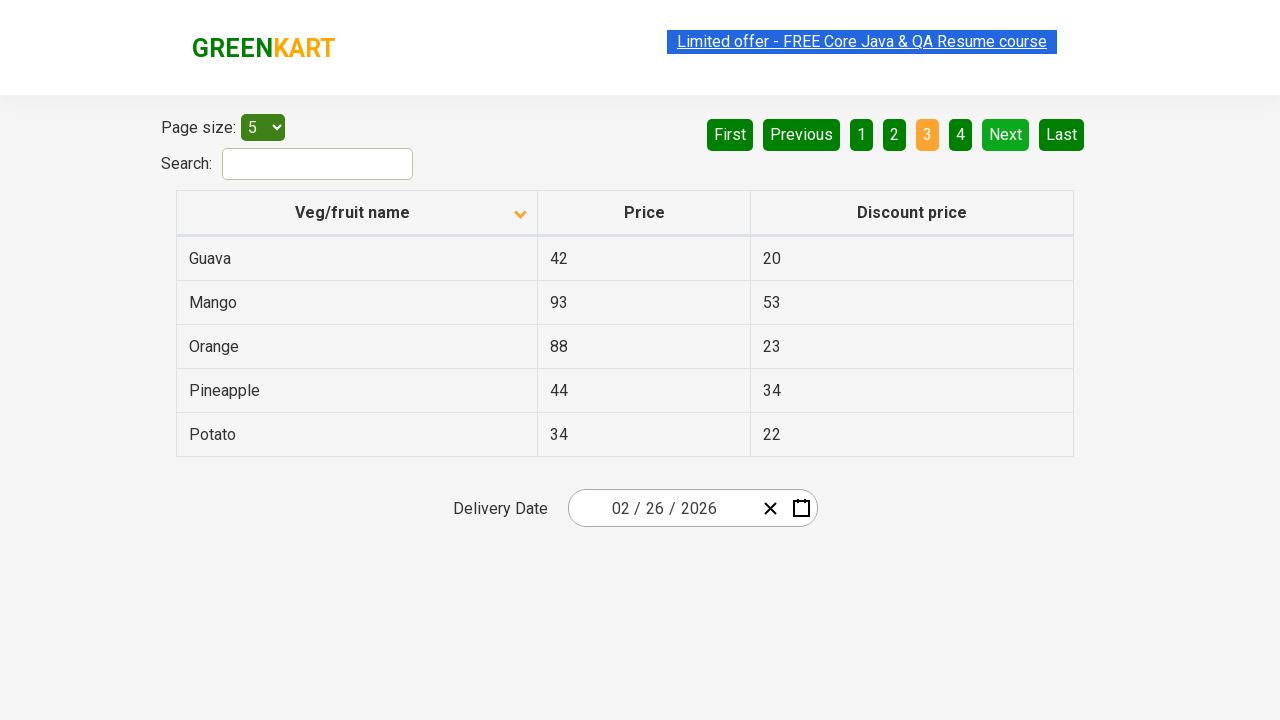

Retrieved all table rows on current page
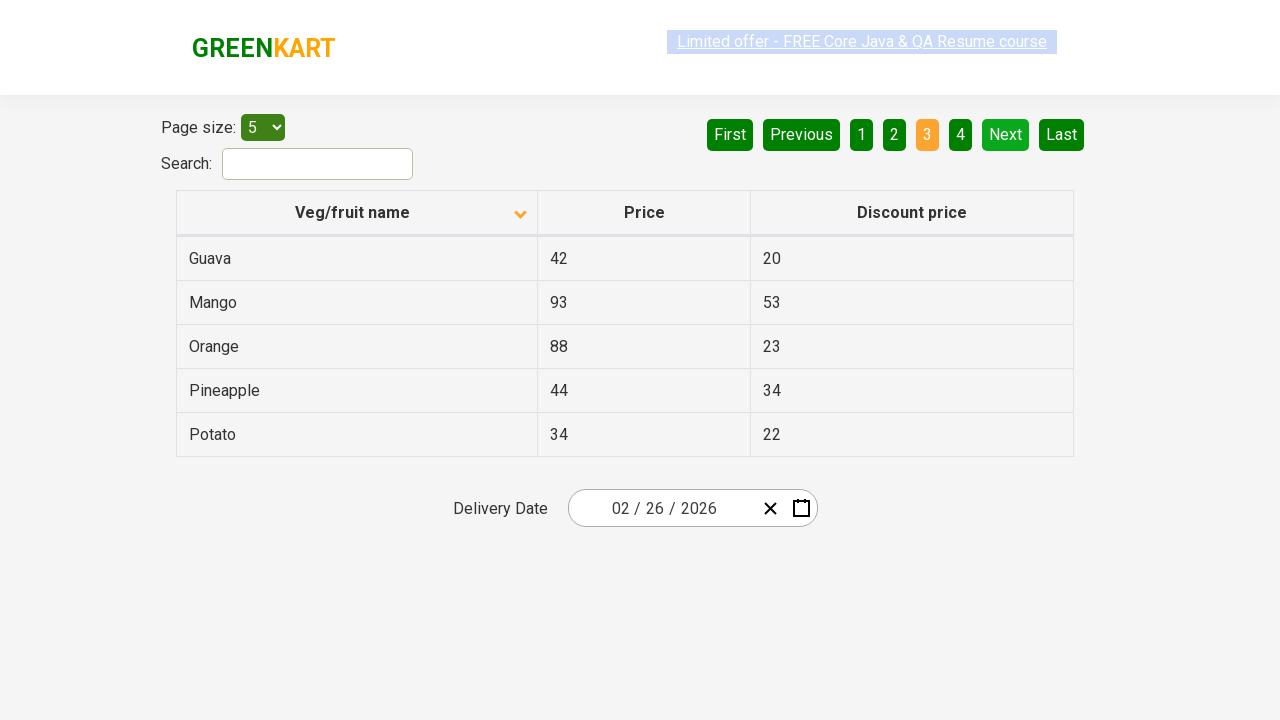

Clicked Next button to navigate to next page at (1006, 134) on a[aria-label='Next']
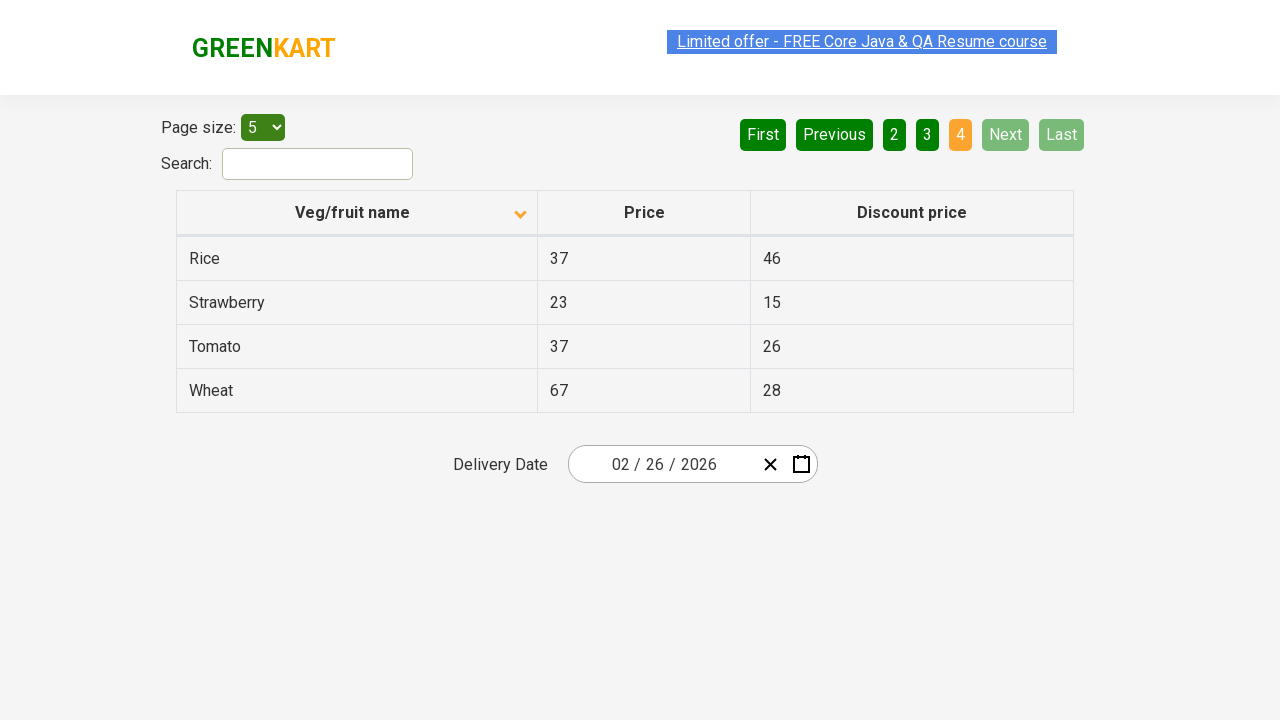

Waited for next page to load
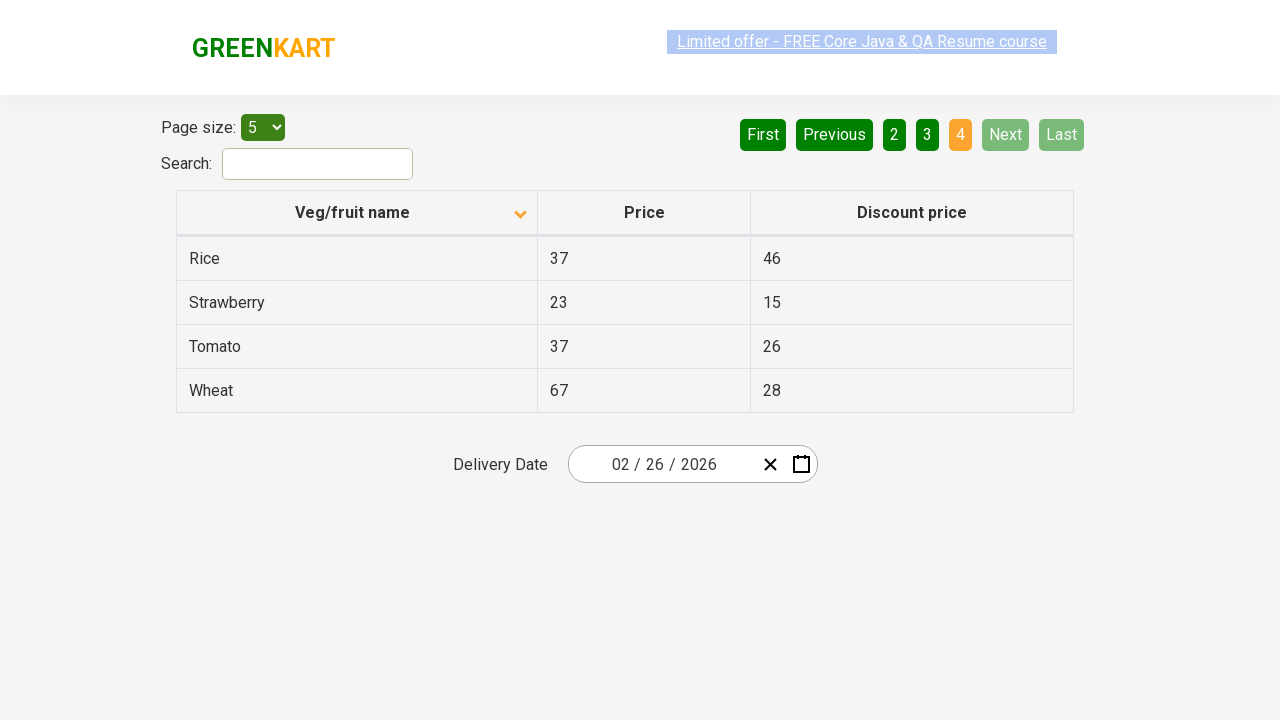

Retrieved all table rows on current page
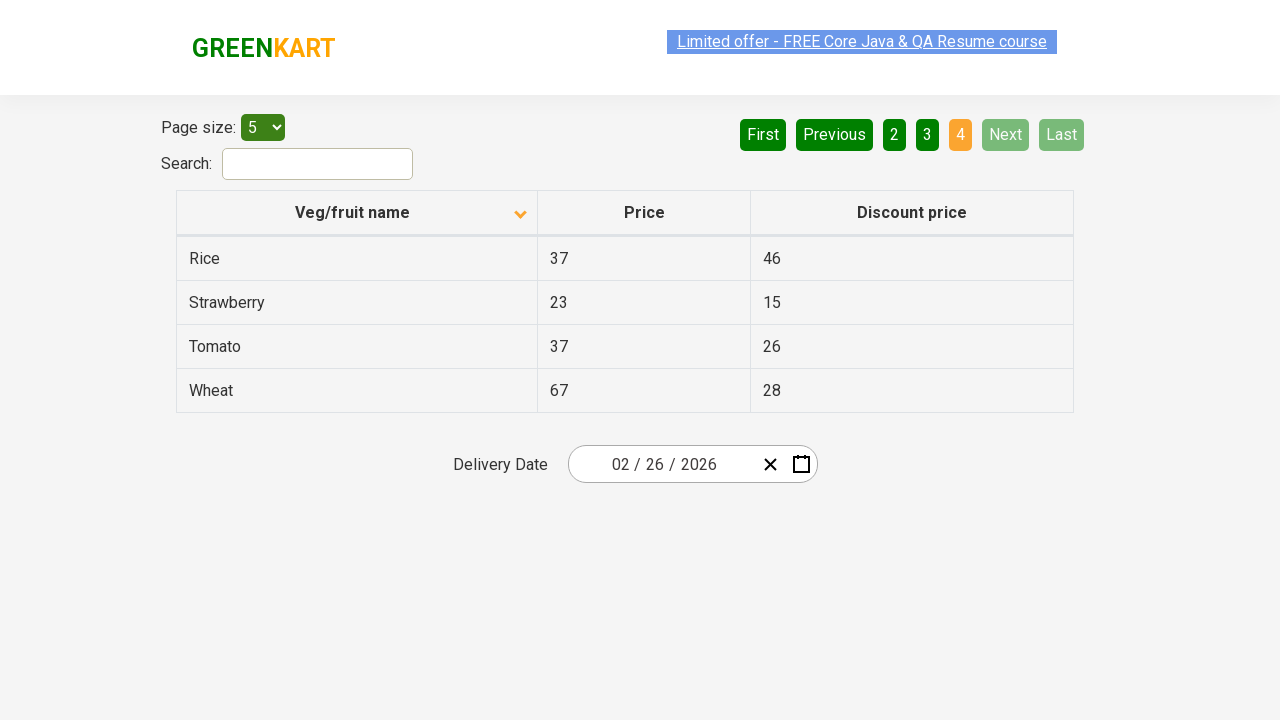

Found Rice in table
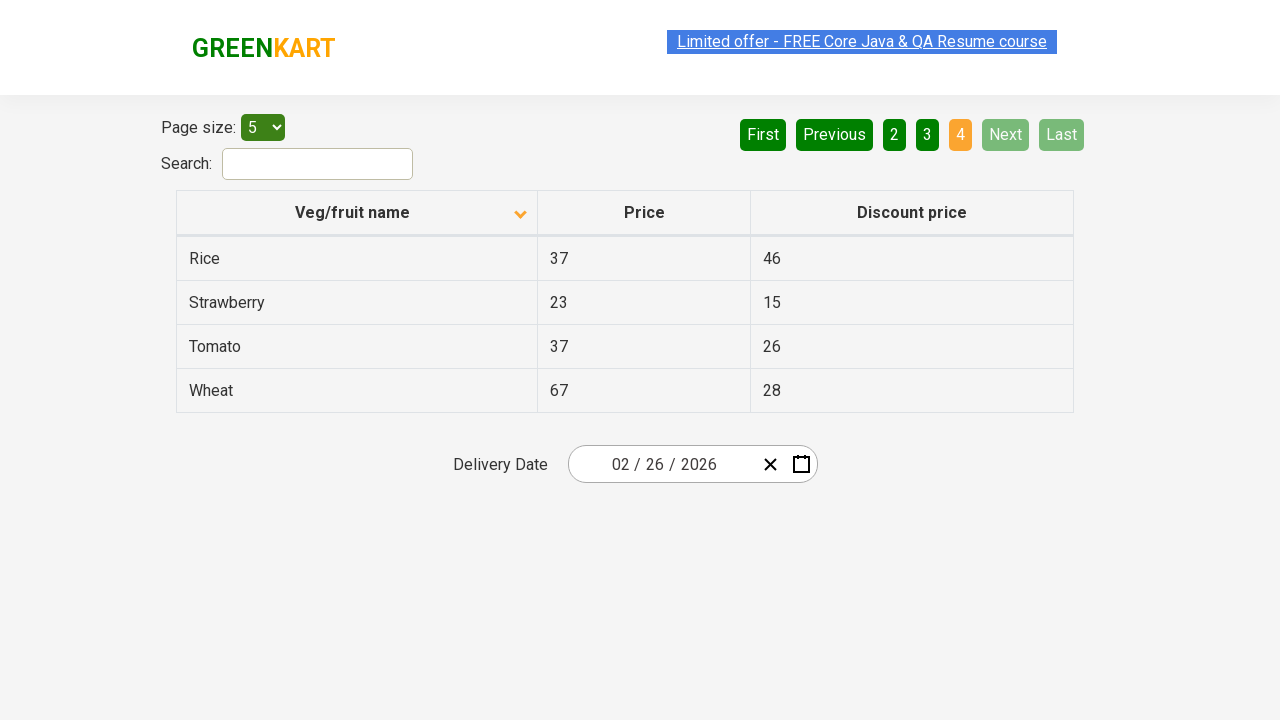

Retrieved Rice price: 37
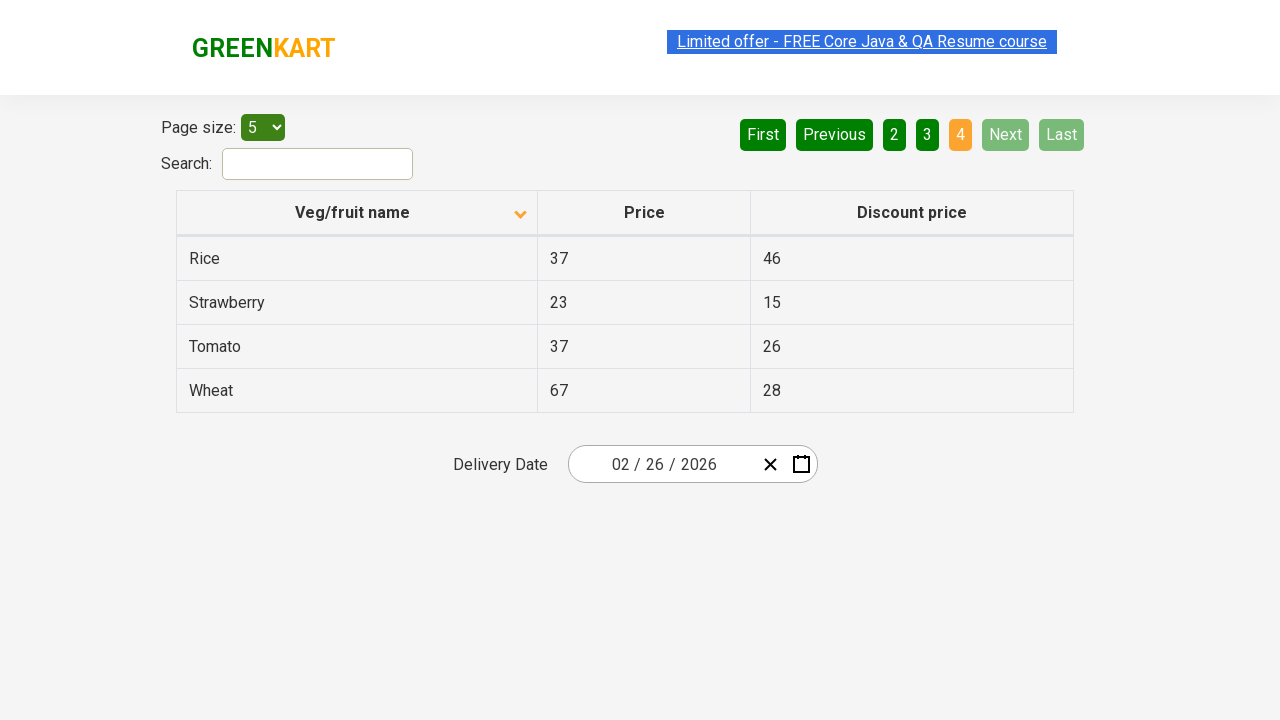

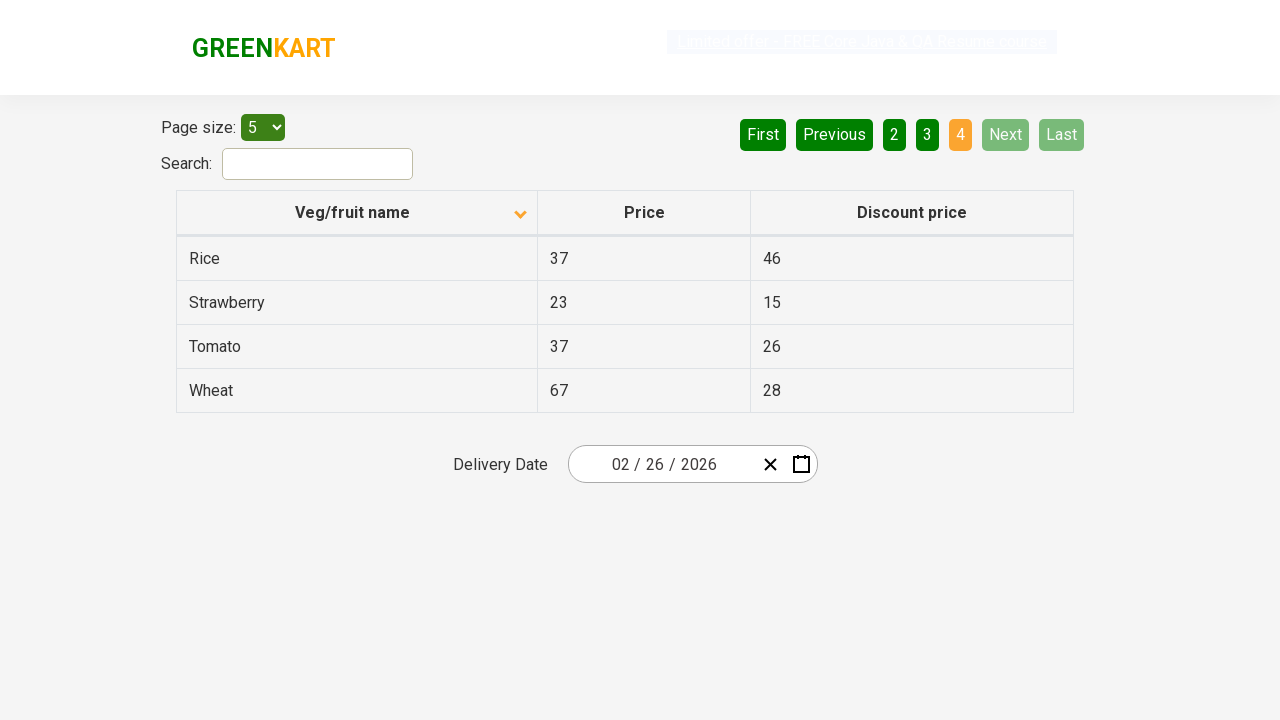